Opens DuckDuckGo website and refreshes the page to test browser refresh functionality

Starting URL: https://duckduckgo.com

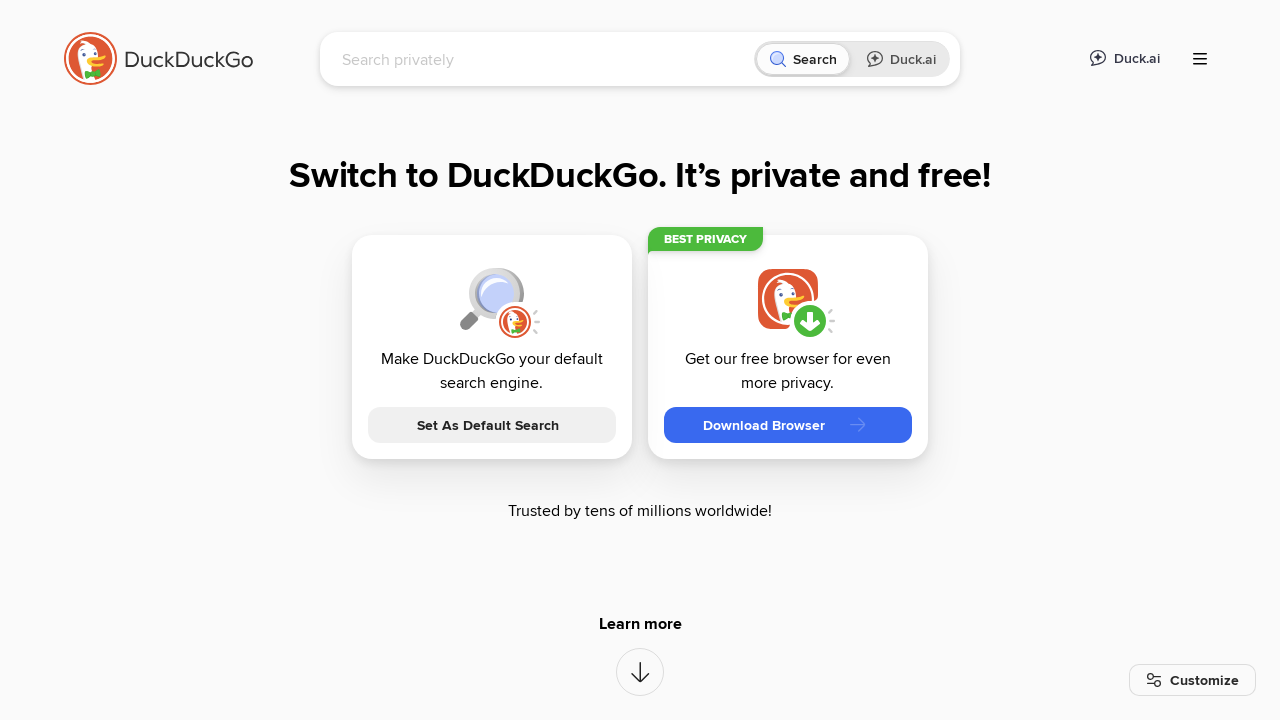

Reloaded DuckDuckGo page to test browser refresh functionality
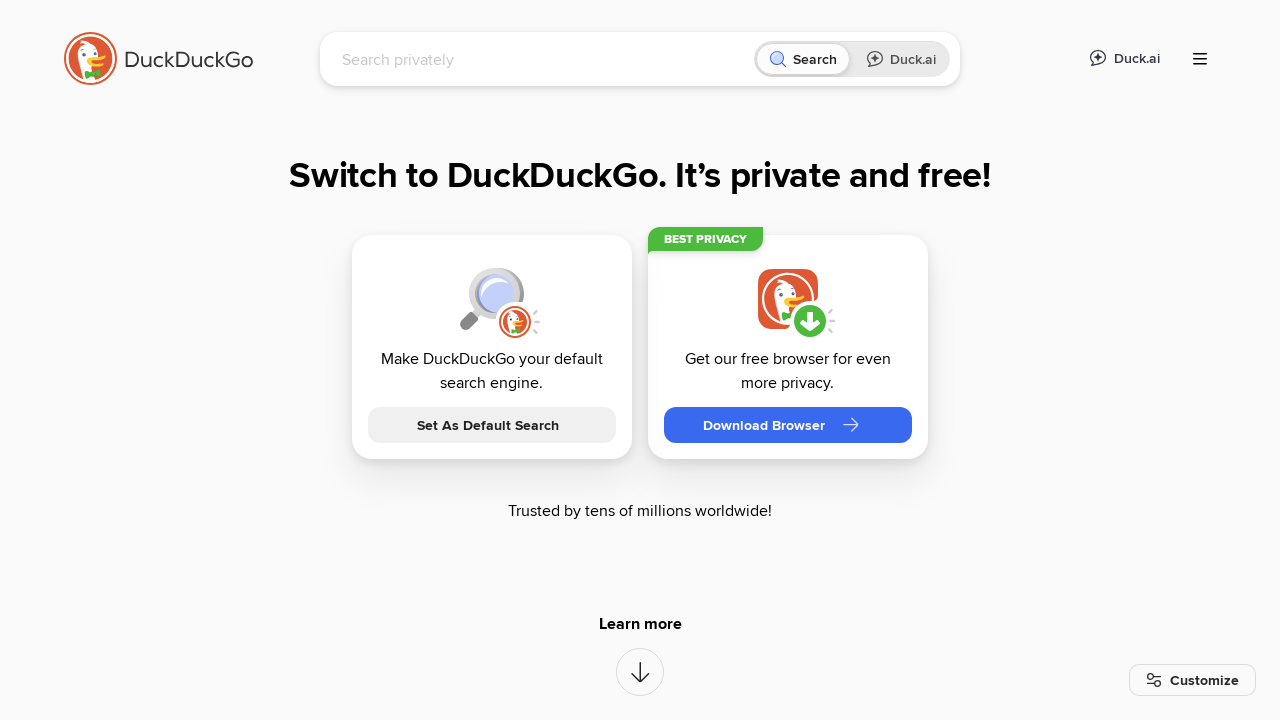

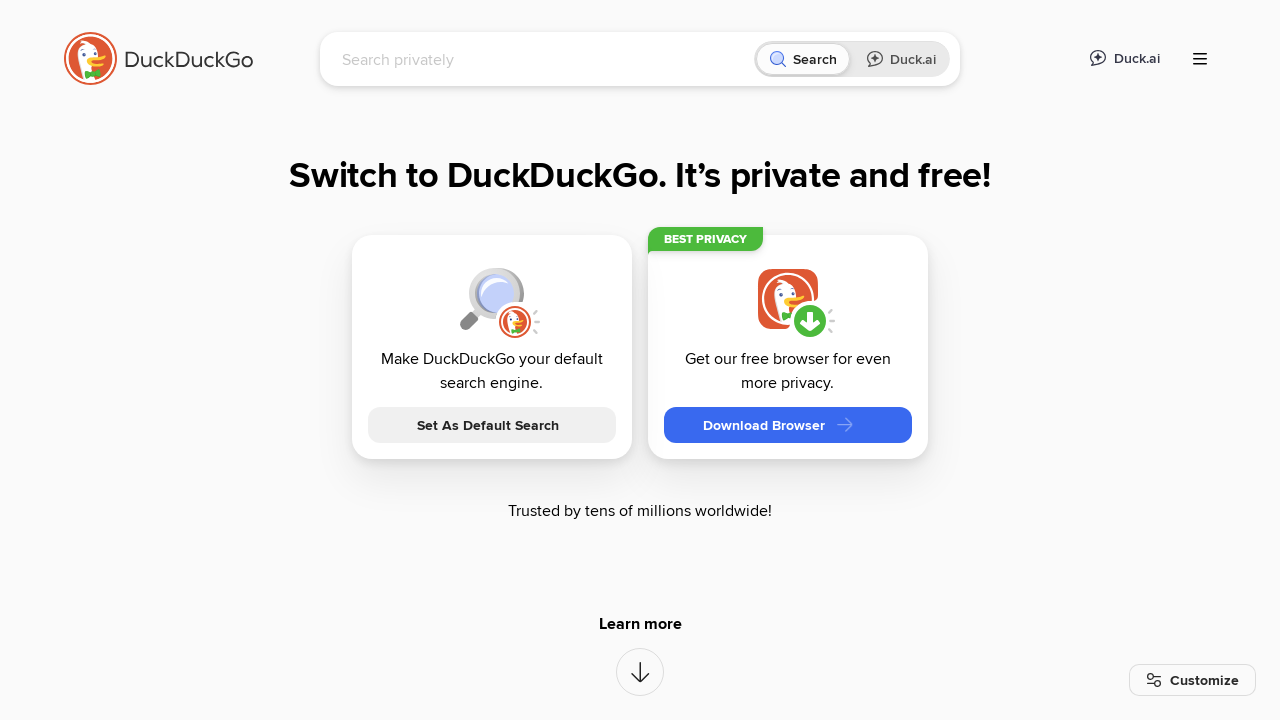